Tests browser navigation functionality by clicking a link, using back/forward buttons, navigating to URLs, and refreshing the page

Starting URL: https://omayo.blogspot.com/

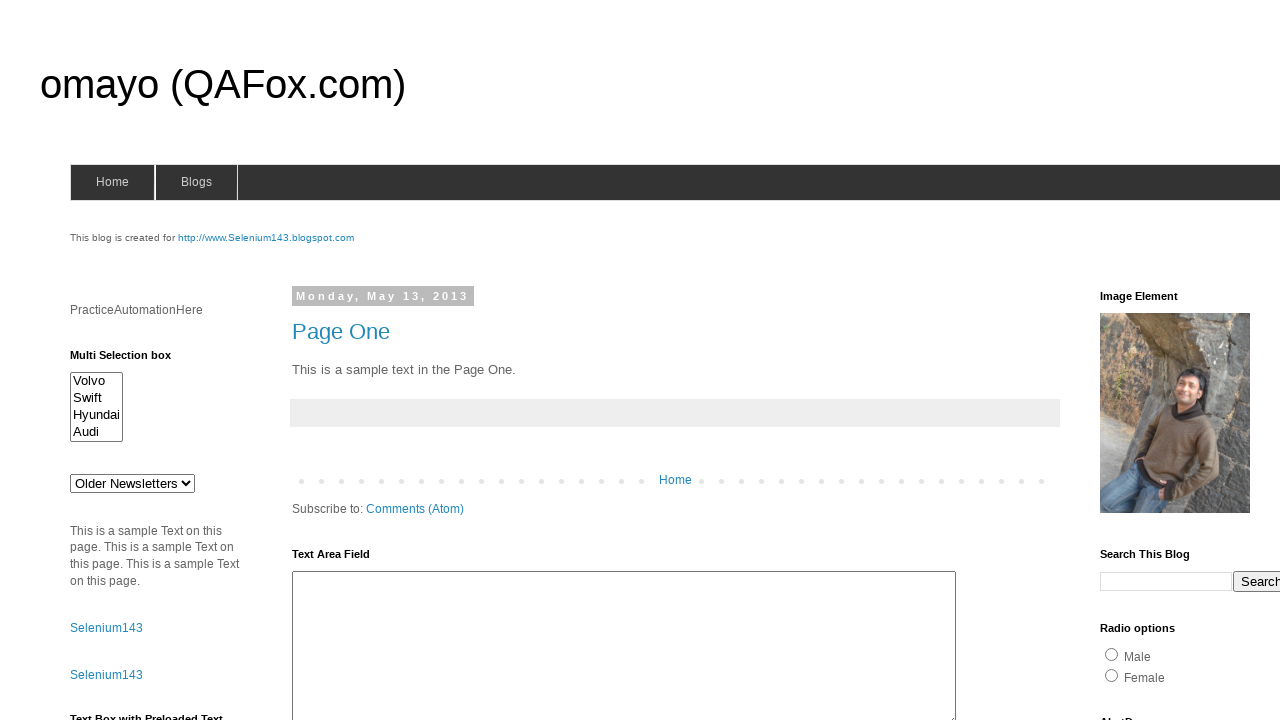

Clicked on 'Page One' link at (341, 331) on a:text('Page One')
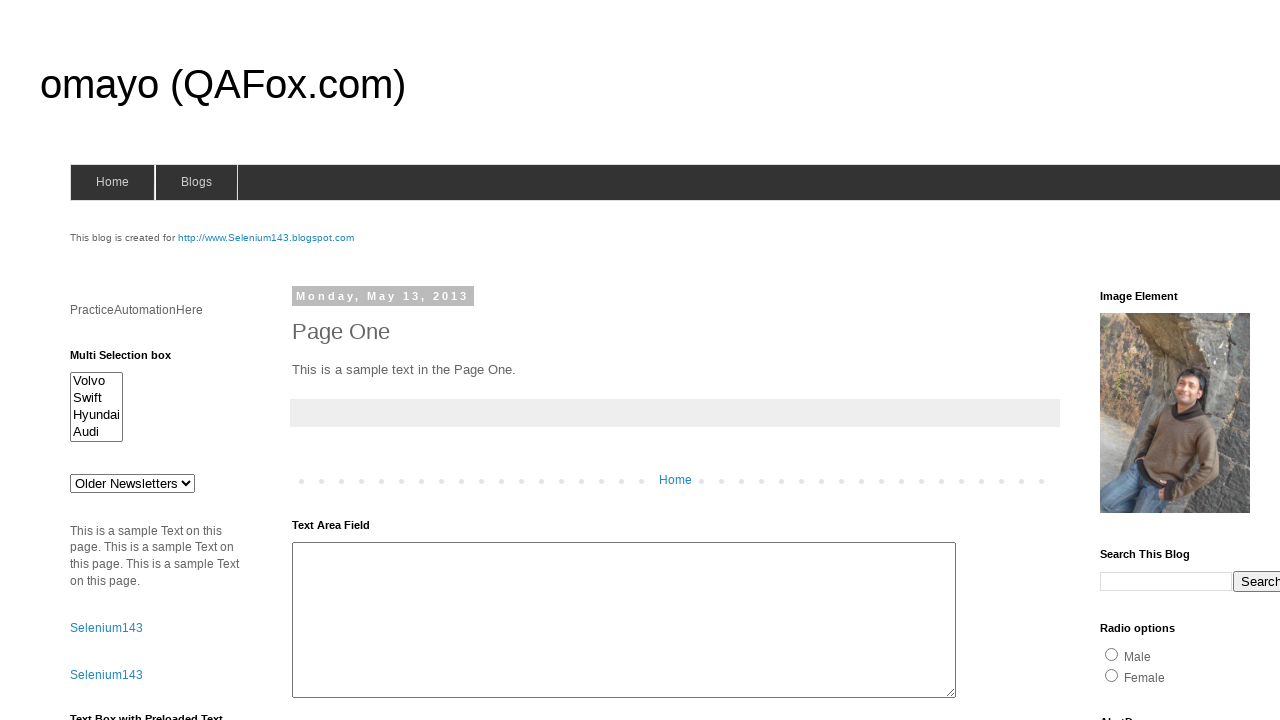

Navigated back to previous page using back button
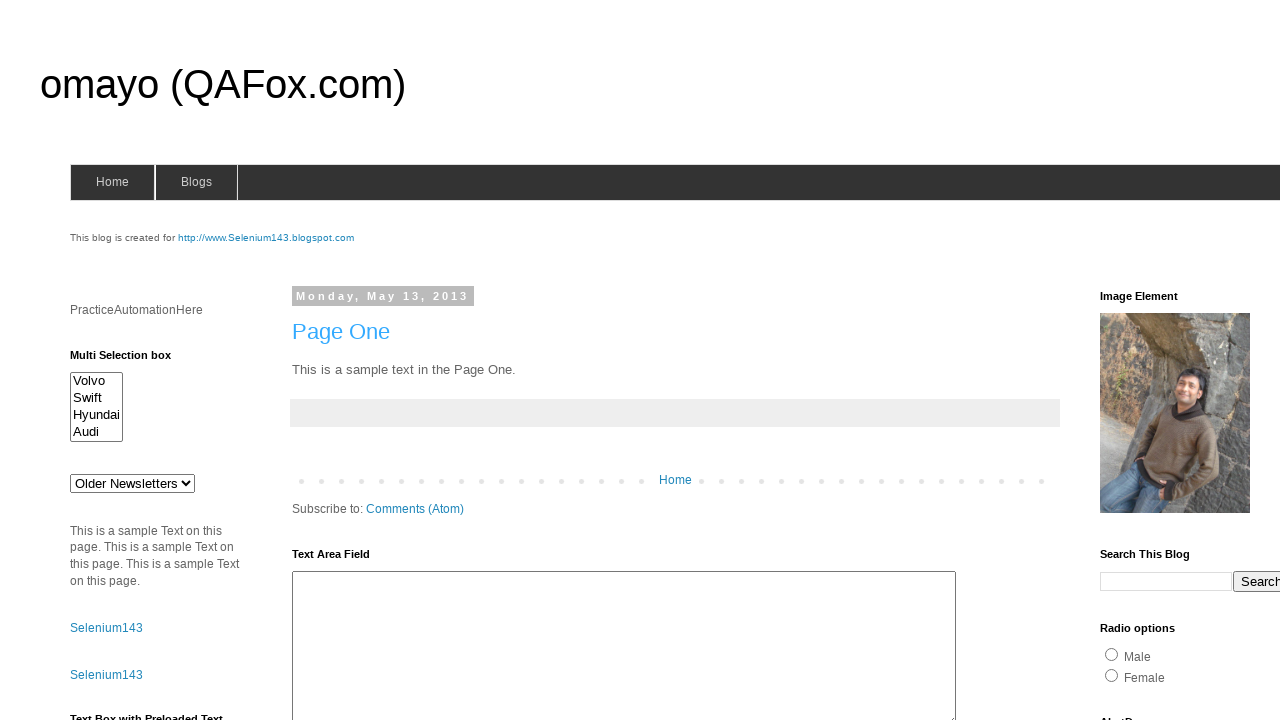

Navigated forward using forward button
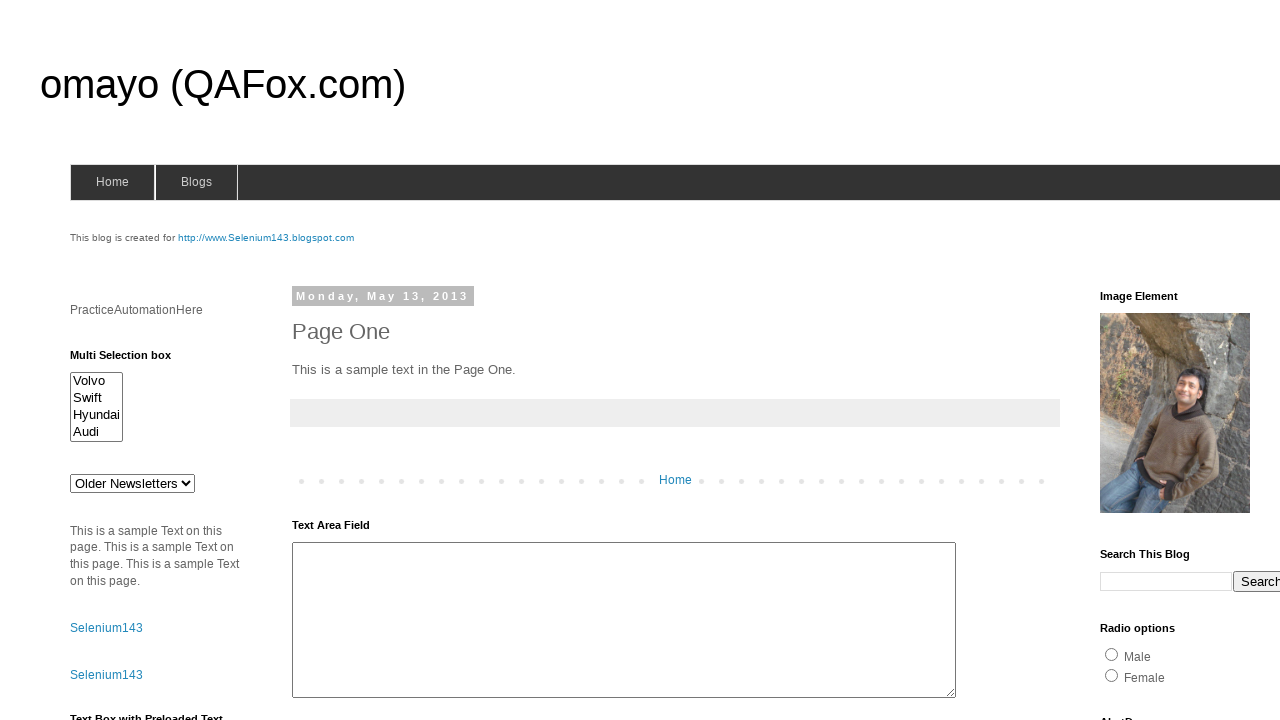

Navigated to main page at https://omayo.blogspot.com/
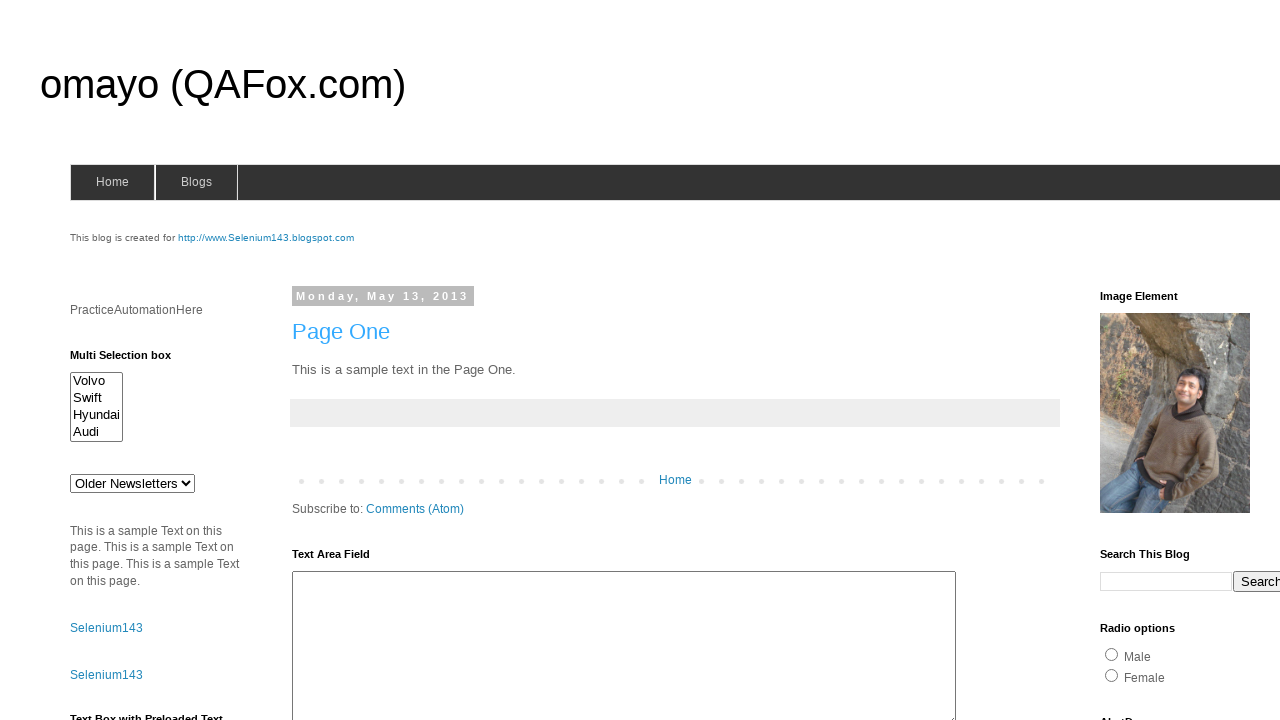

Refreshed the current page
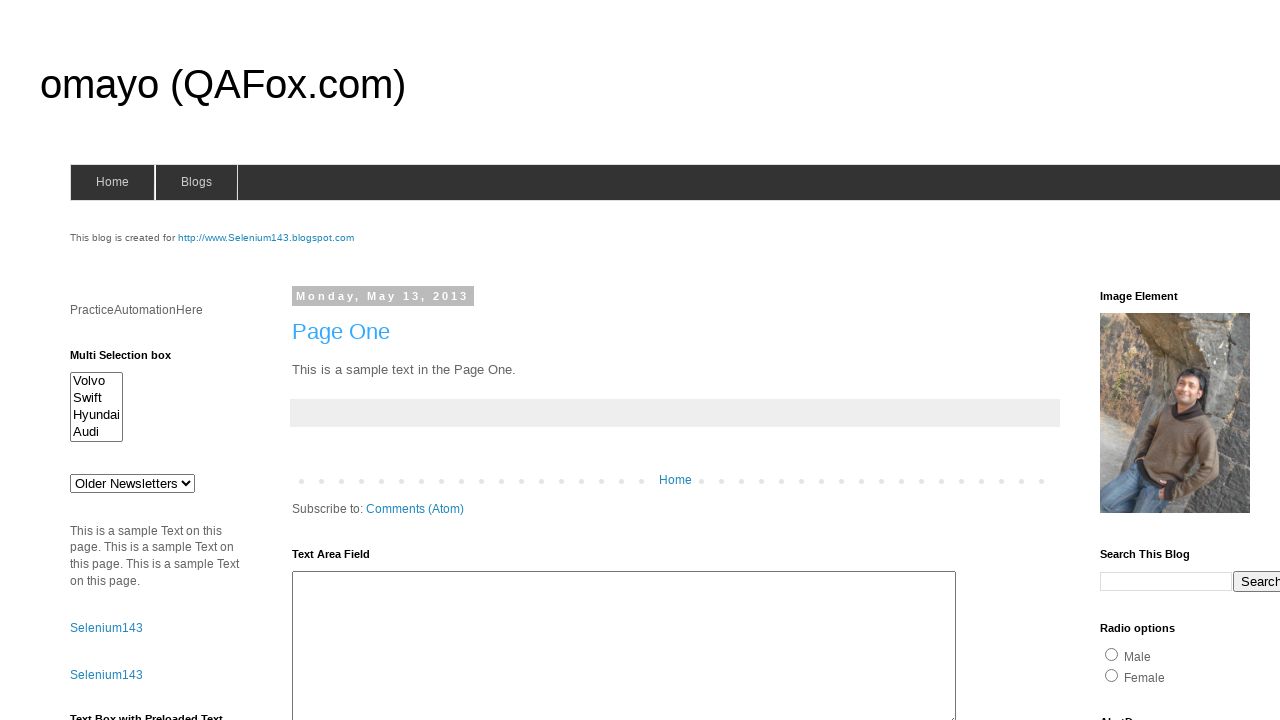

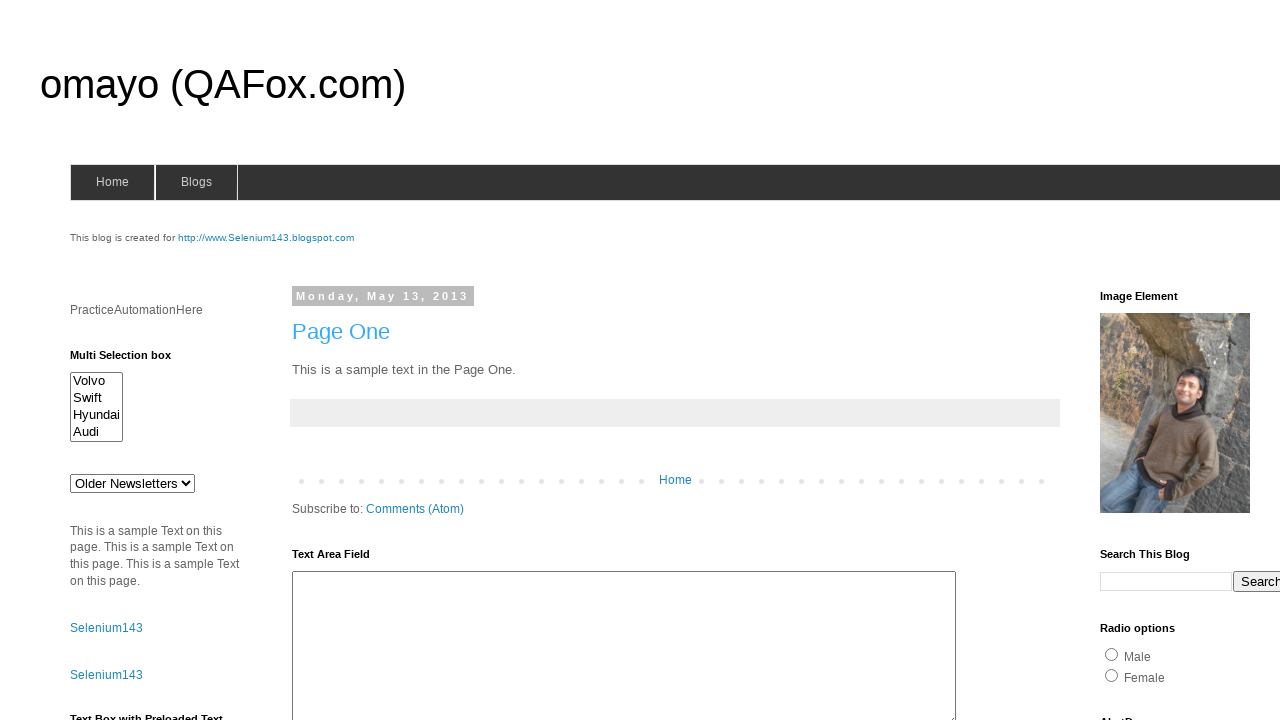